Tests handling multiple browser windows by clicking a link that opens a new window, switching between windows, and verifying content in both the new and original windows.

Starting URL: https://the-internet.herokuapp.com/windows

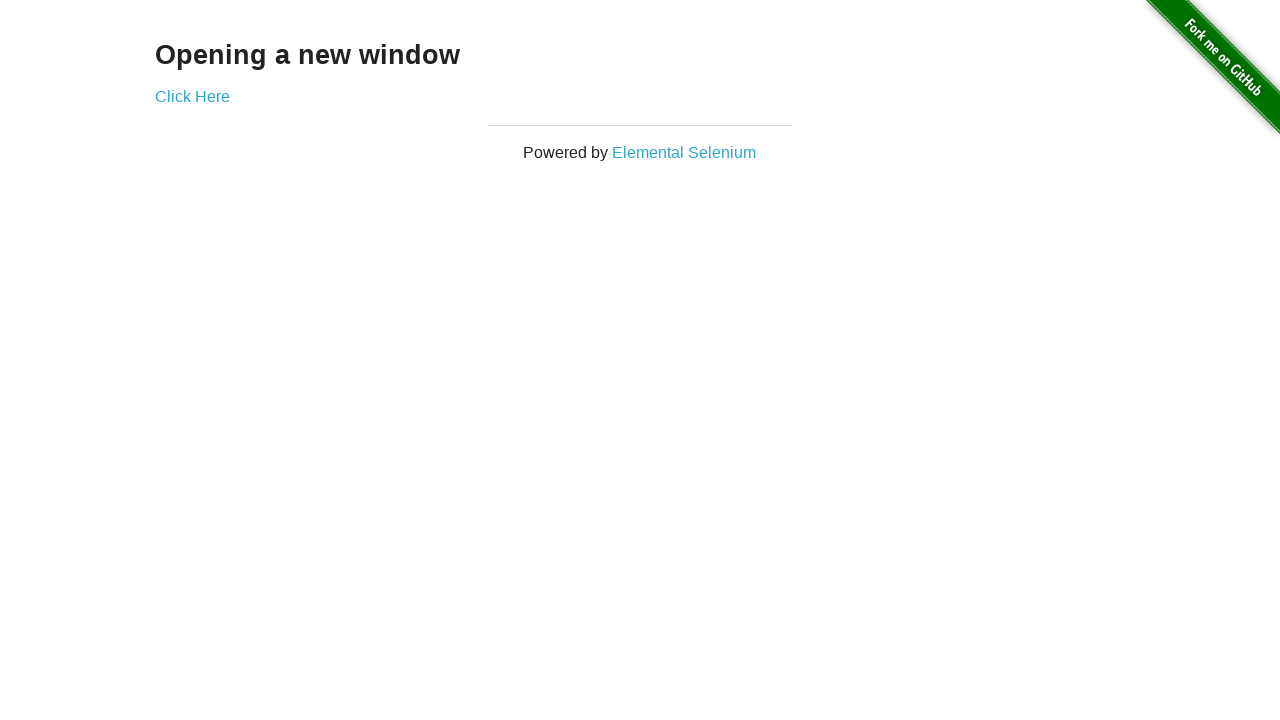

Clicked 'Click Here' link to open a new window at (192, 96) on text=Click Here
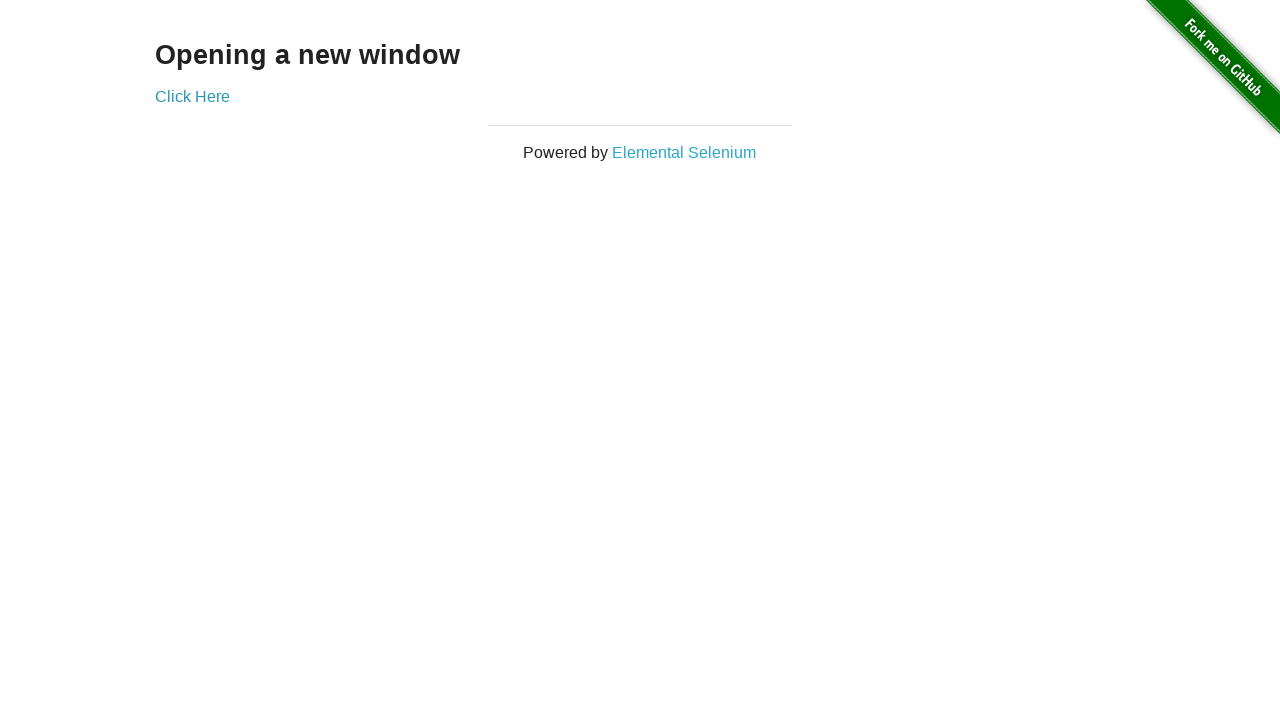

Captured the new window/page object
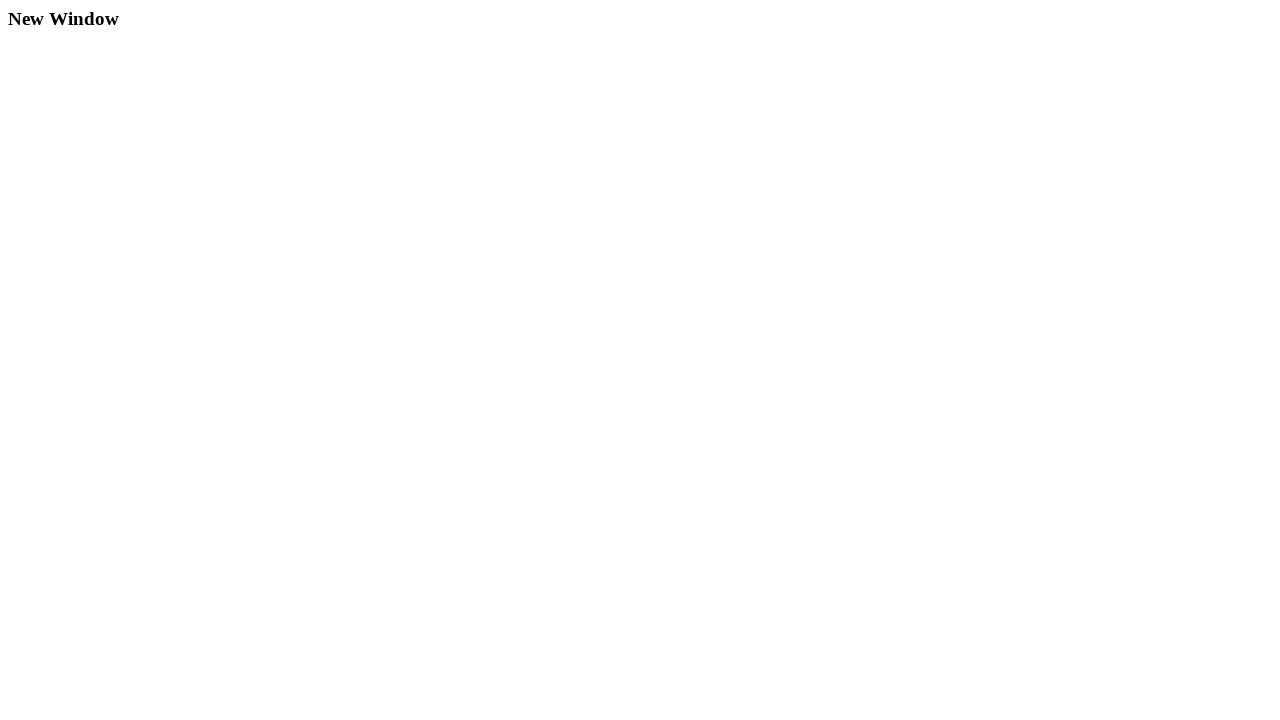

New page finished loading
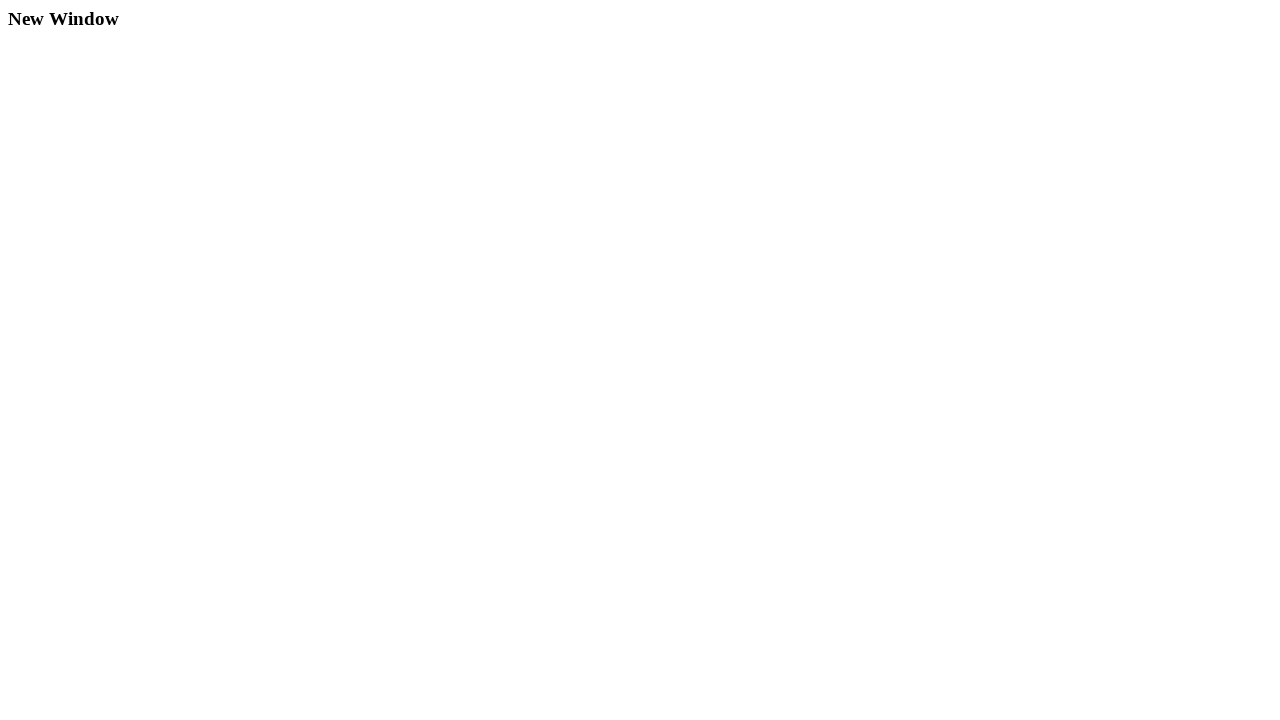

Verified 'New Window' content is present in the new page
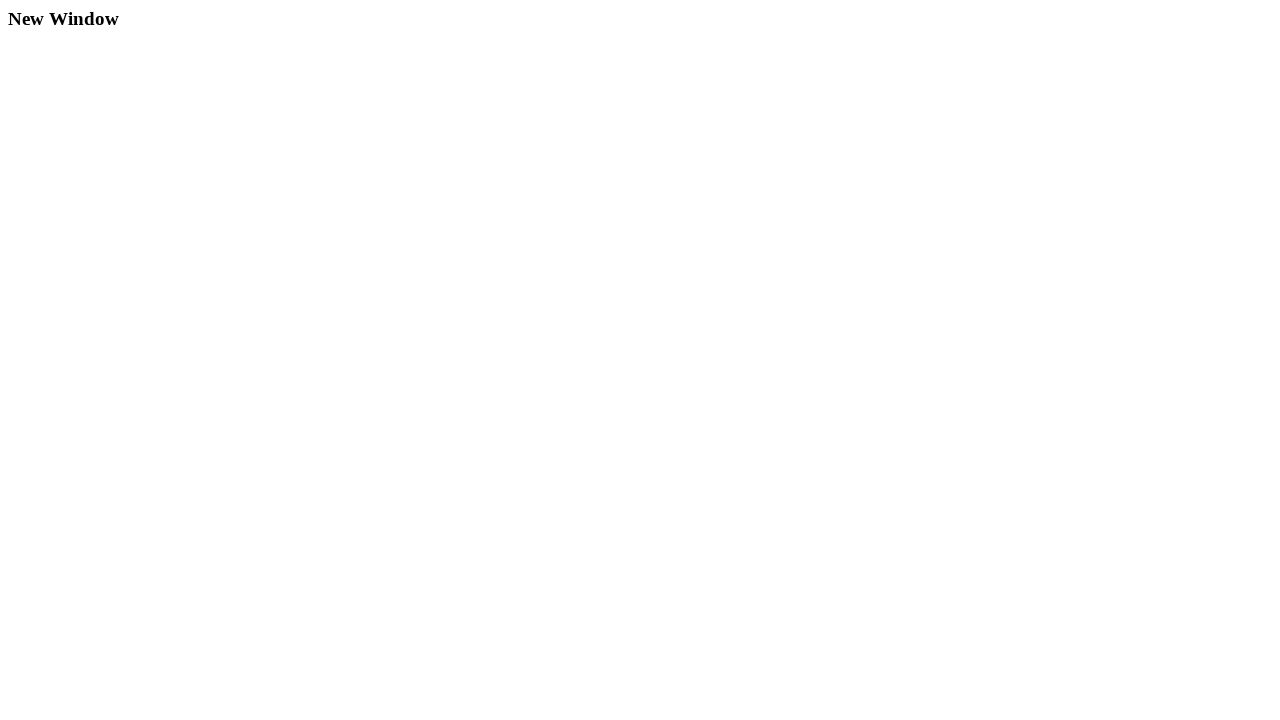

Closed the new window
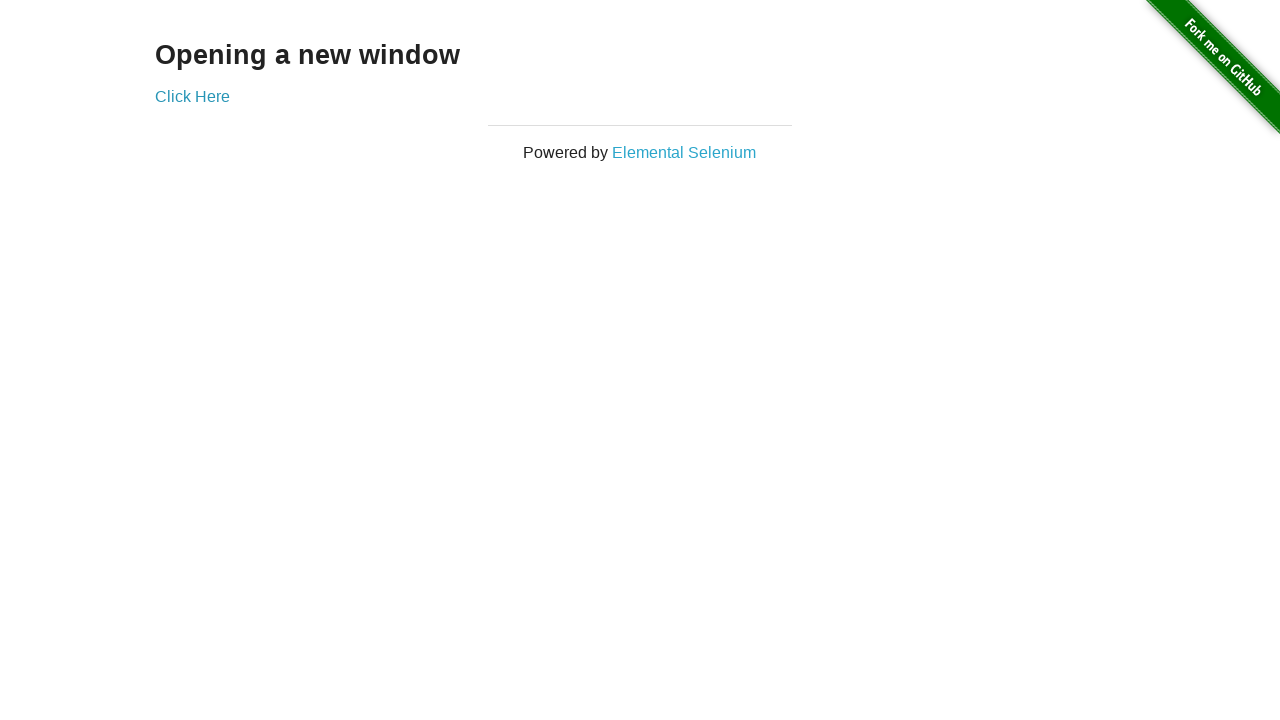

Verified original window still contains 'Opening a new window' content
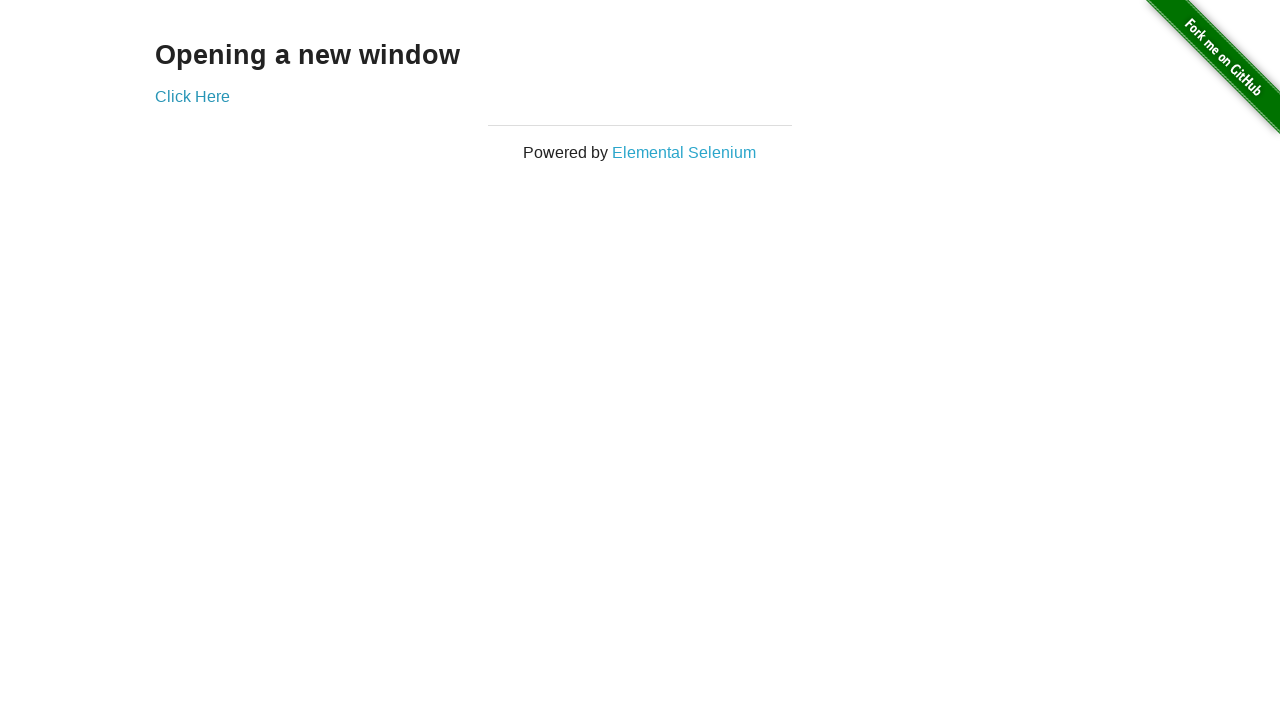

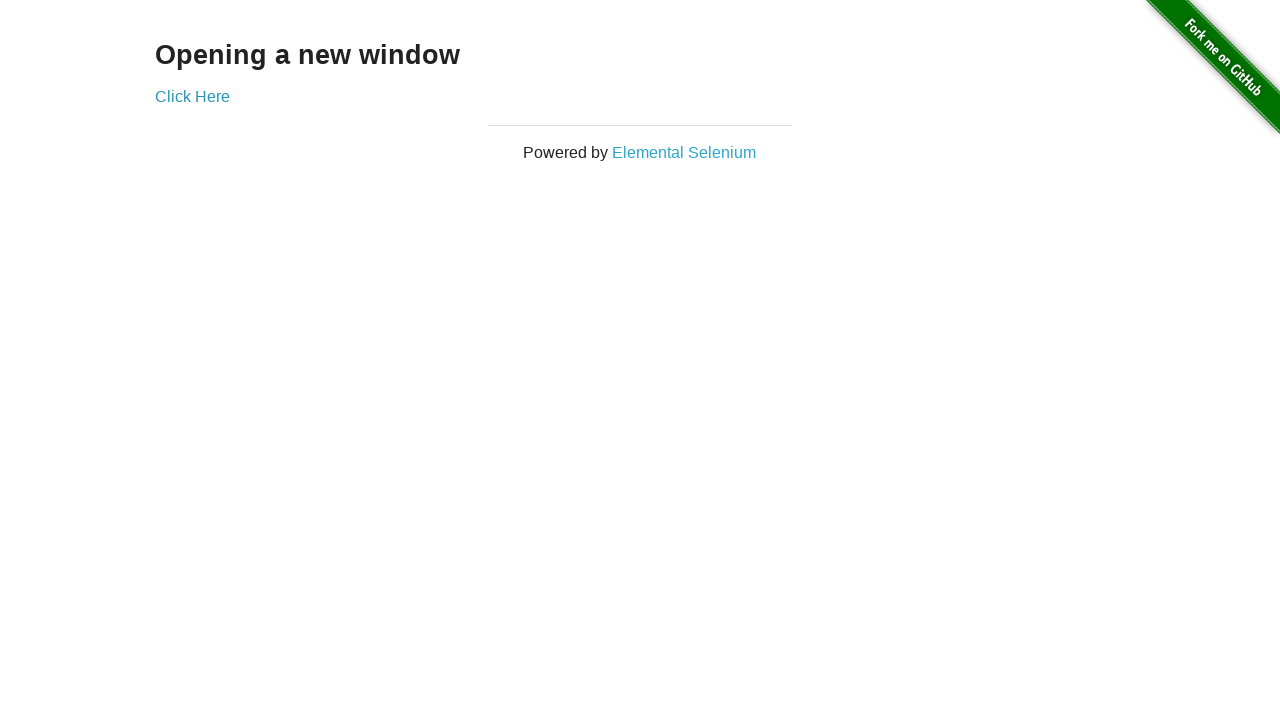